Verifies text content on multiple navigation pages by clicking through pagination links

Starting URL: https://bonigarcia.dev/selenium-webdriver-java/

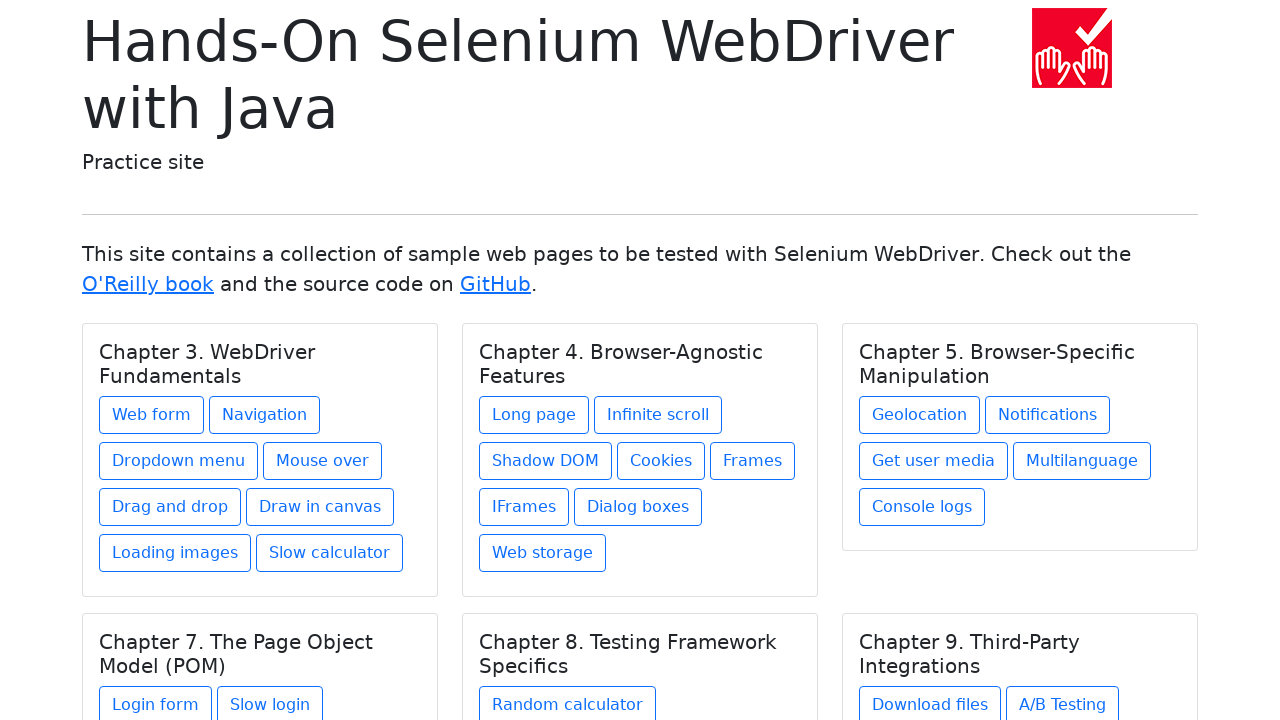

Clicked on navigation1 link at (264, 415) on xpath=//a[@href = 'navigation1.html']
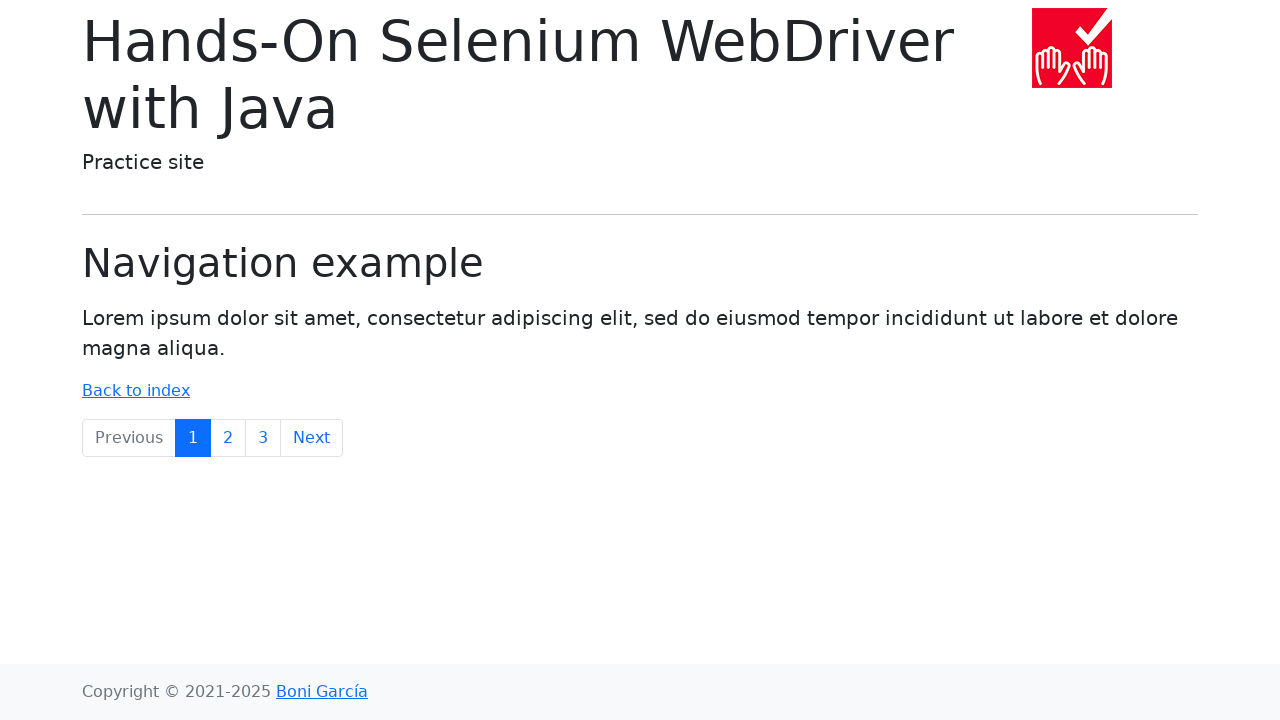

Pagination controls loaded on navigation1 page
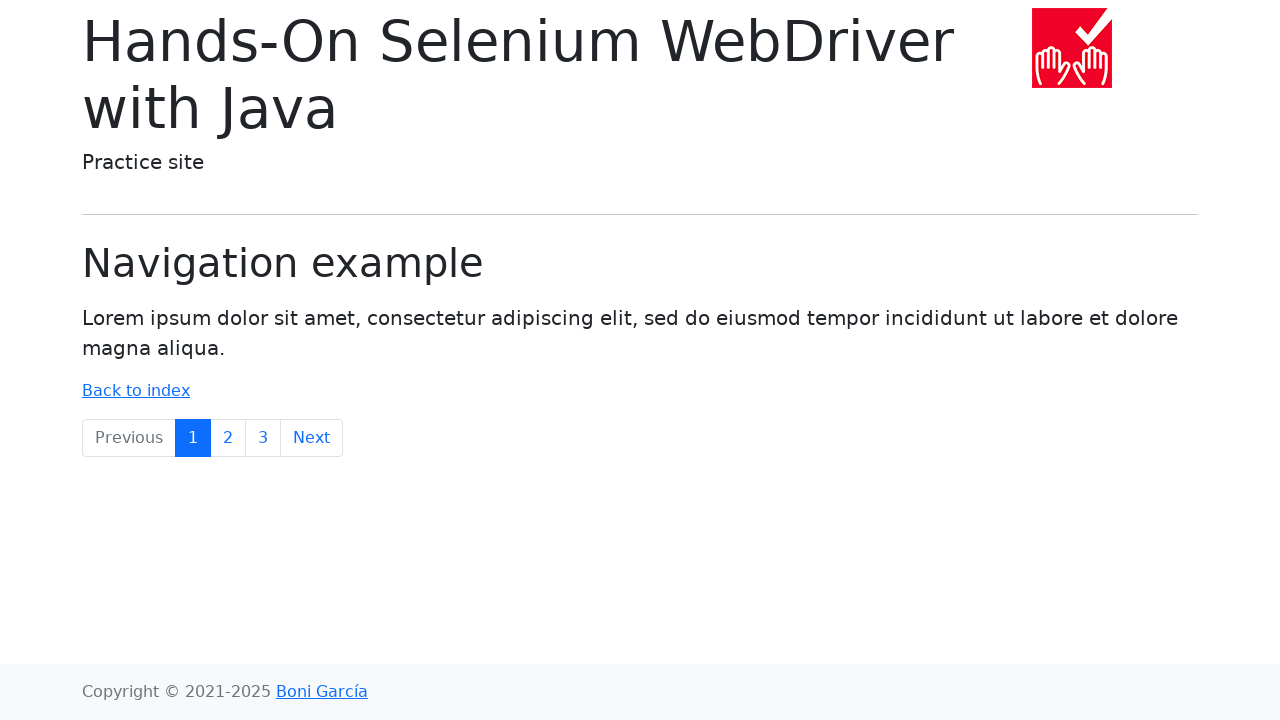

Verified first page text 'Lorem ipsum dolor sit amet' is present
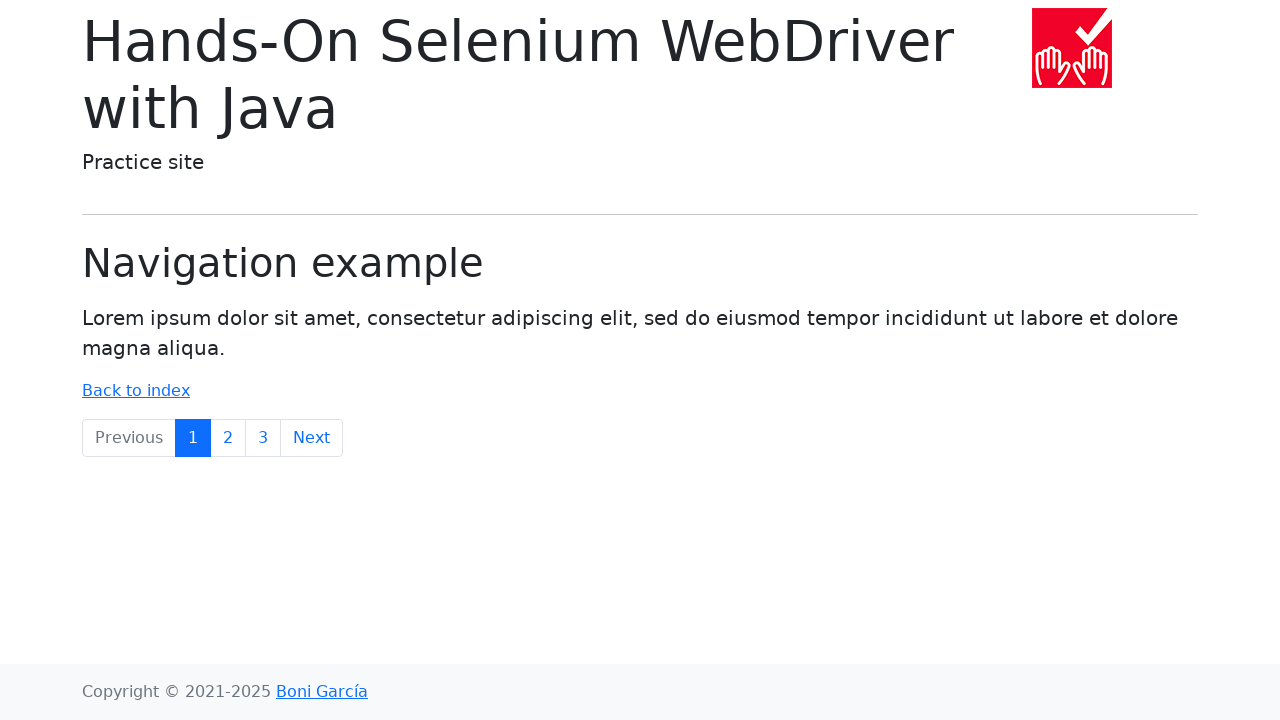

Clicked on navigation2 pagination link at (228, 438) on a[href*='navigation2']
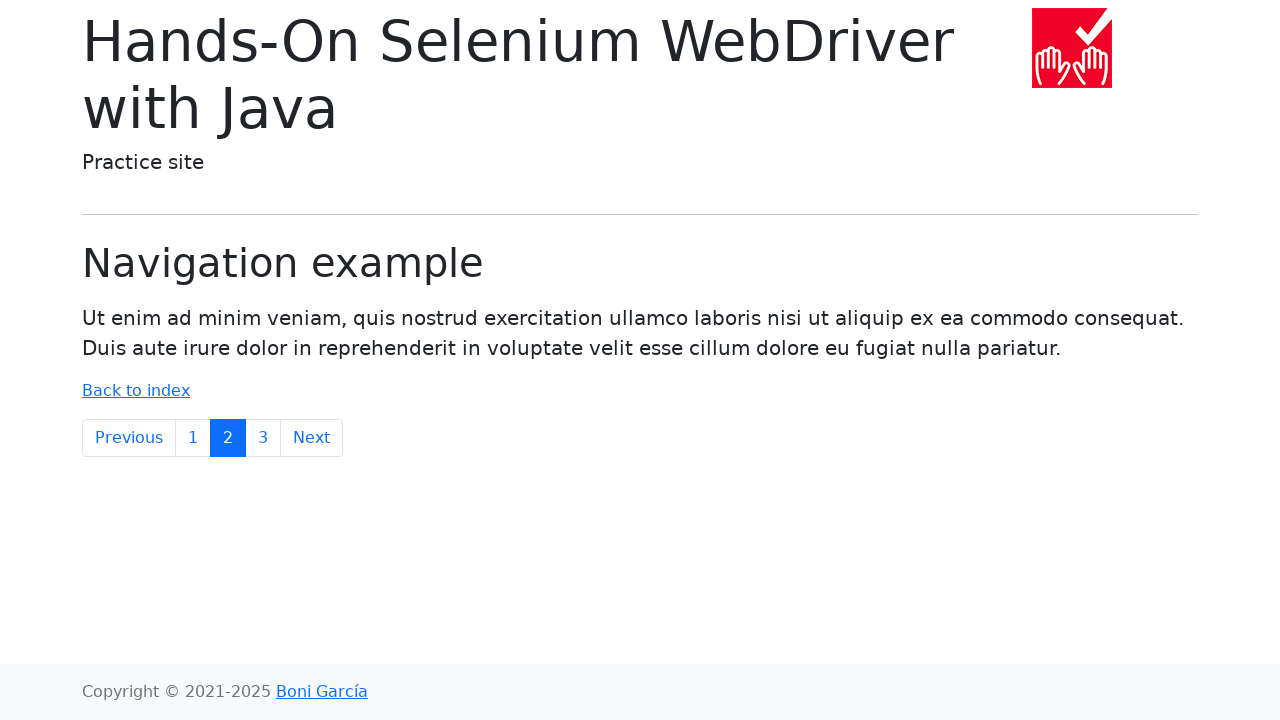

Verified second page text 'laboris nisi ut aliquip ex ea' is present
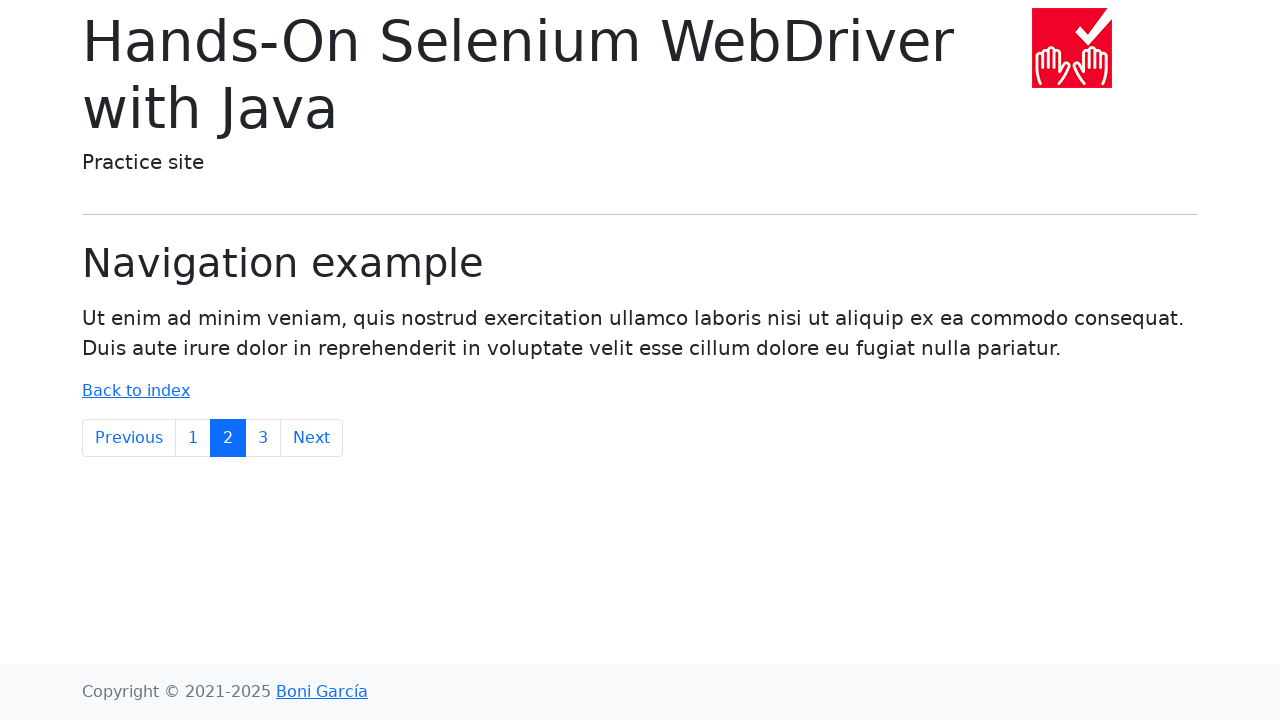

Clicked on navigation3 pagination link at (263, 438) on a[href*='navigation3']
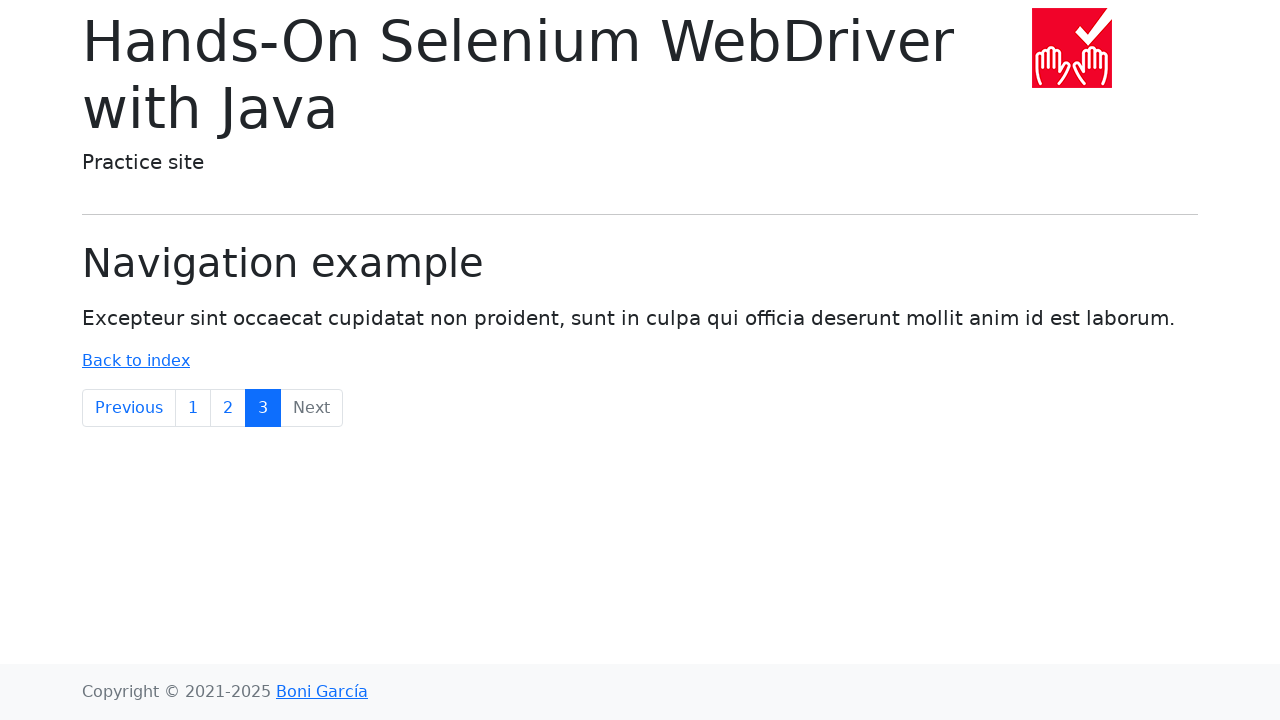

Verified third page text 'officia deserunt mollit anim' is present
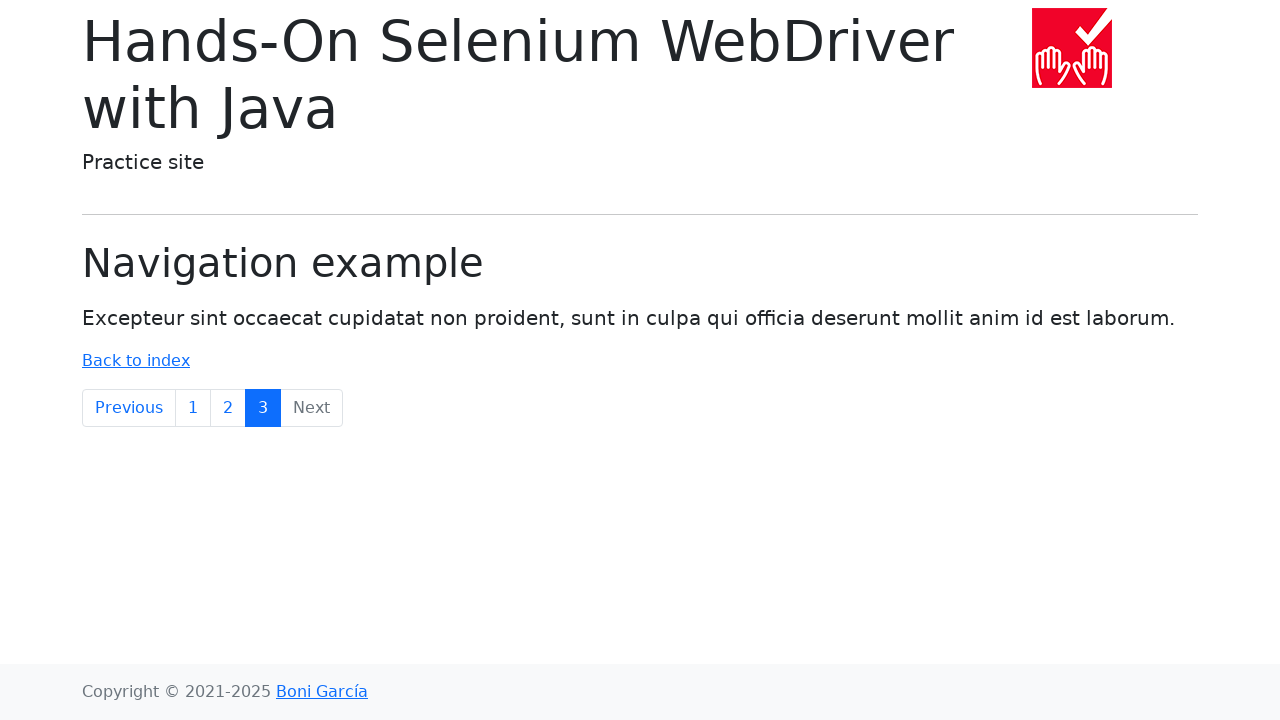

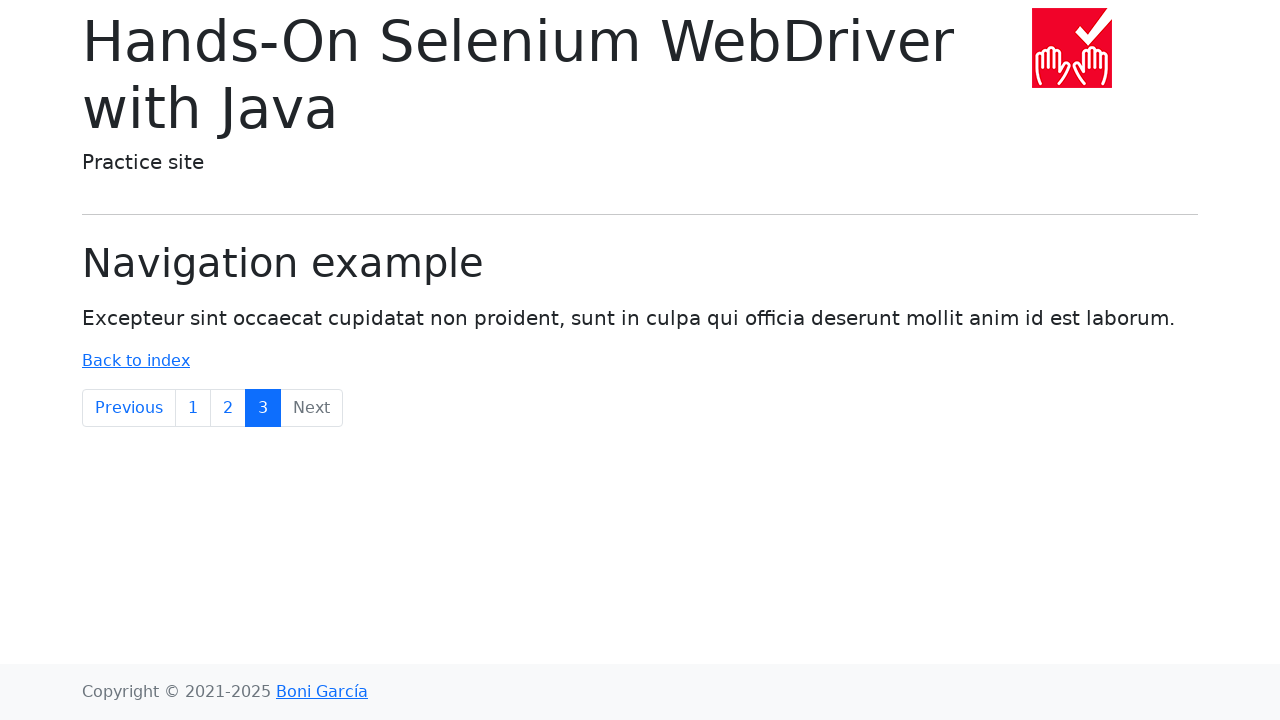